Tests that a todo item is removed when its text is cleared during editing

Starting URL: https://demo.playwright.dev/todomvc

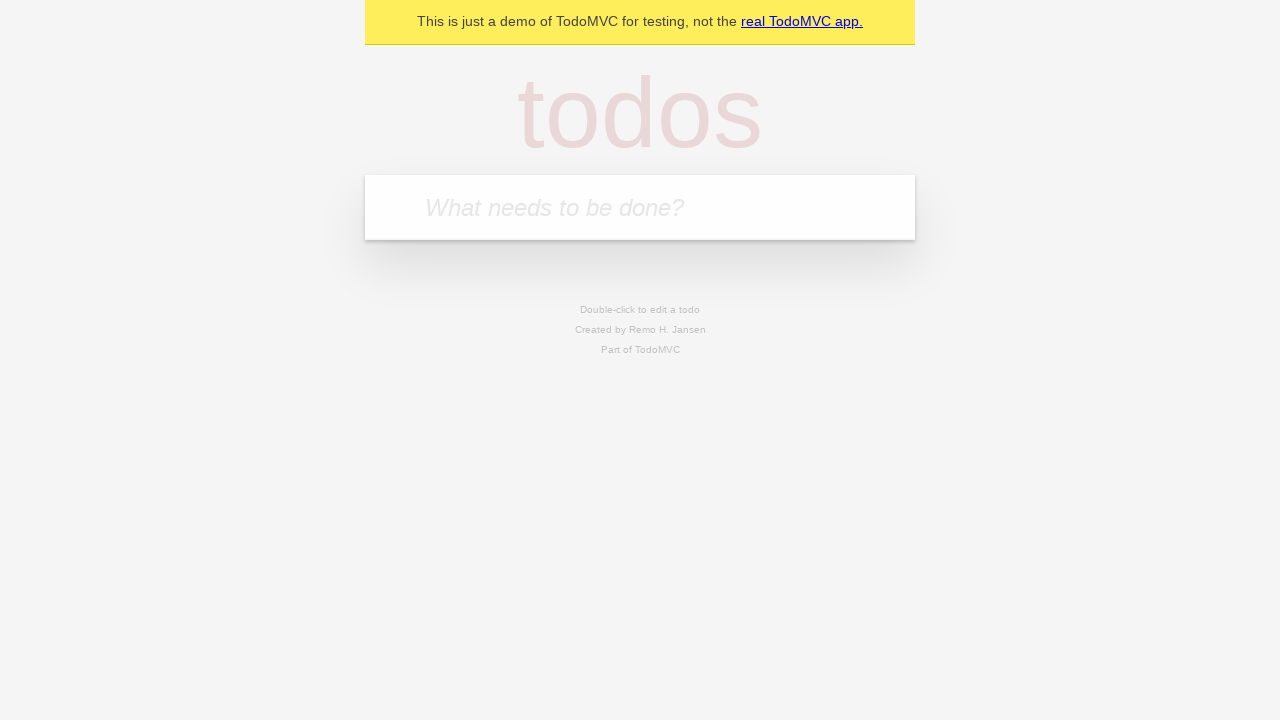

Located the 'What needs to be done?' input field
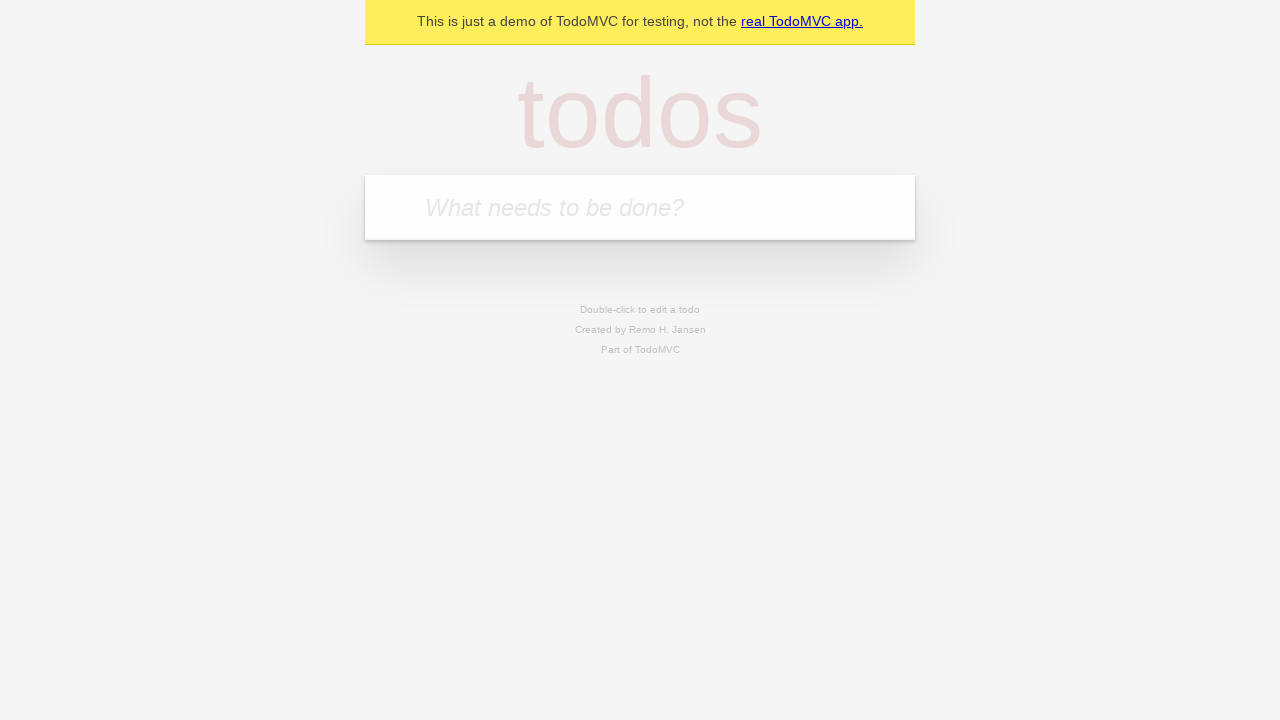

Filled first todo with 'buy some cheese' on internal:attr=[placeholder="What needs to be done?"i]
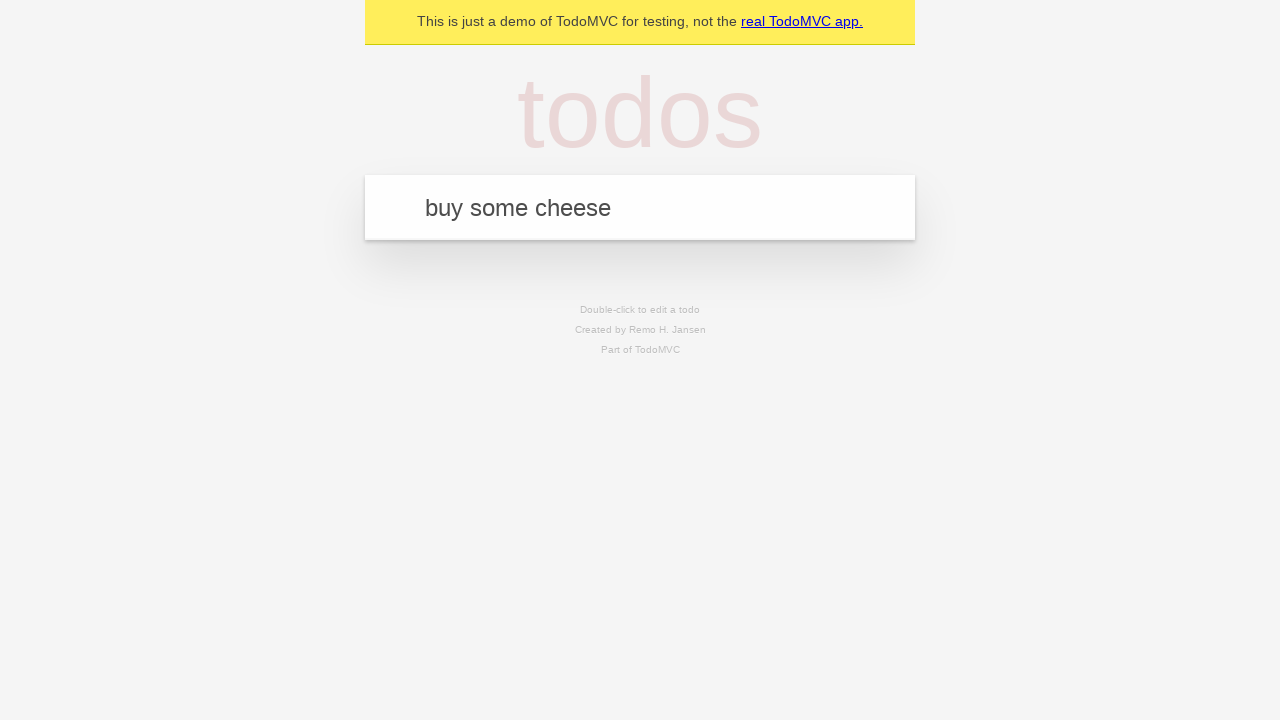

Pressed Enter to create first todo item on internal:attr=[placeholder="What needs to be done?"i]
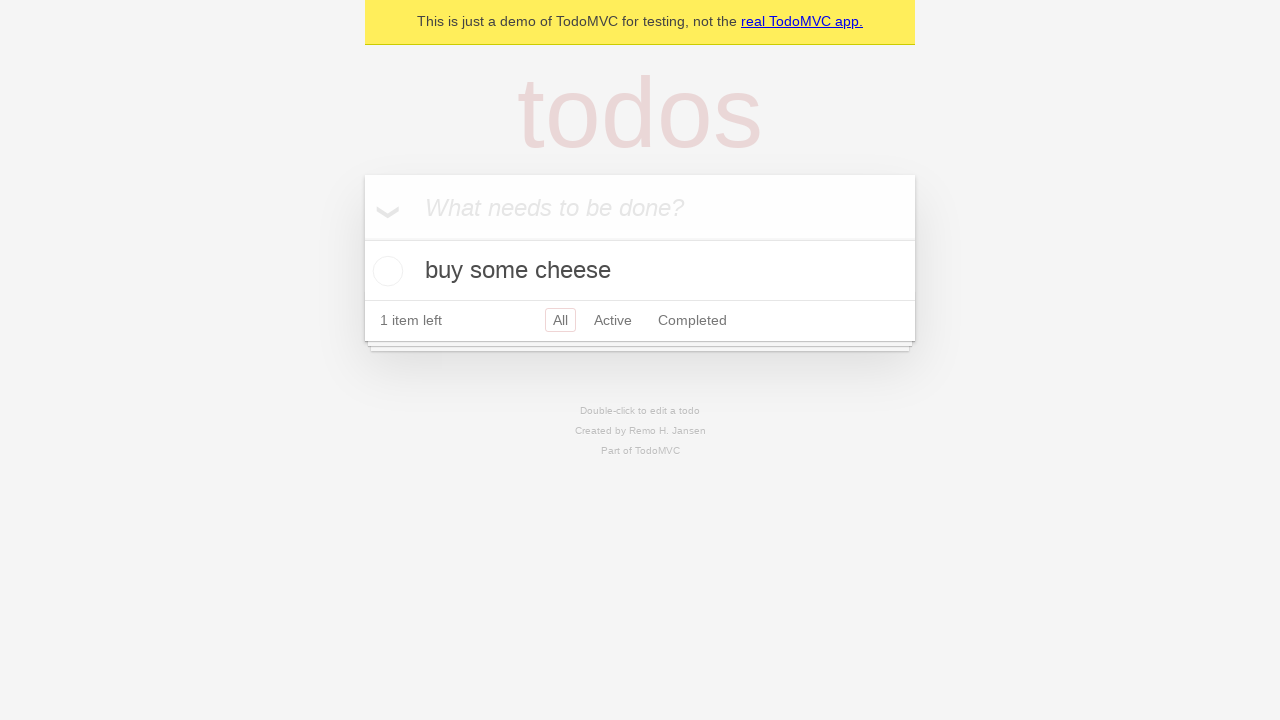

Filled second todo with 'feed the cat' on internal:attr=[placeholder="What needs to be done?"i]
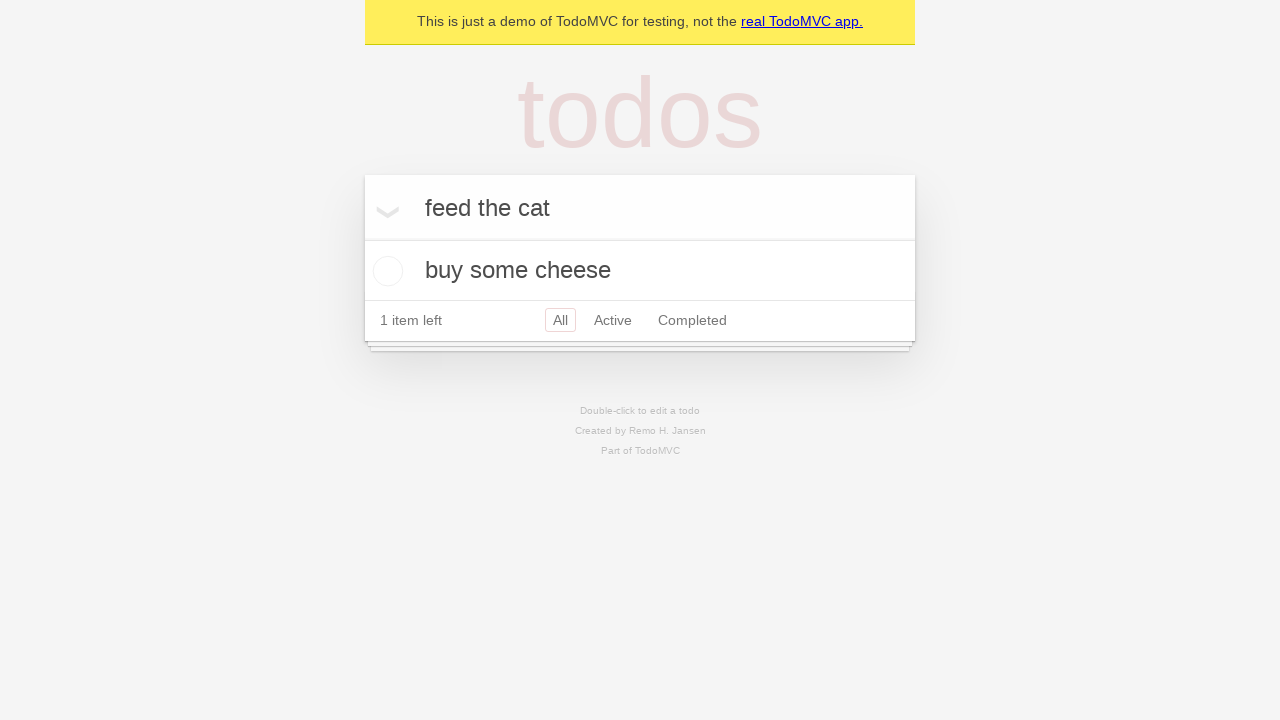

Pressed Enter to create second todo item on internal:attr=[placeholder="What needs to be done?"i]
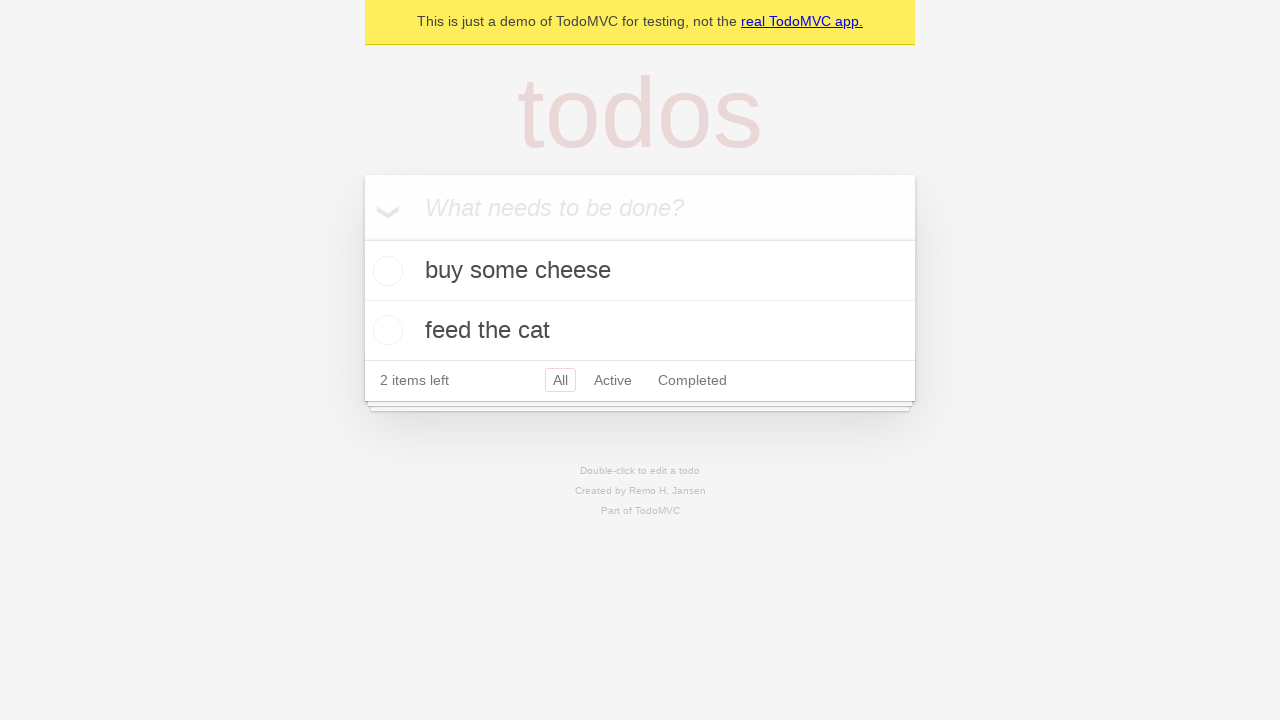

Filled third todo with 'book a doctors appointment' on internal:attr=[placeholder="What needs to be done?"i]
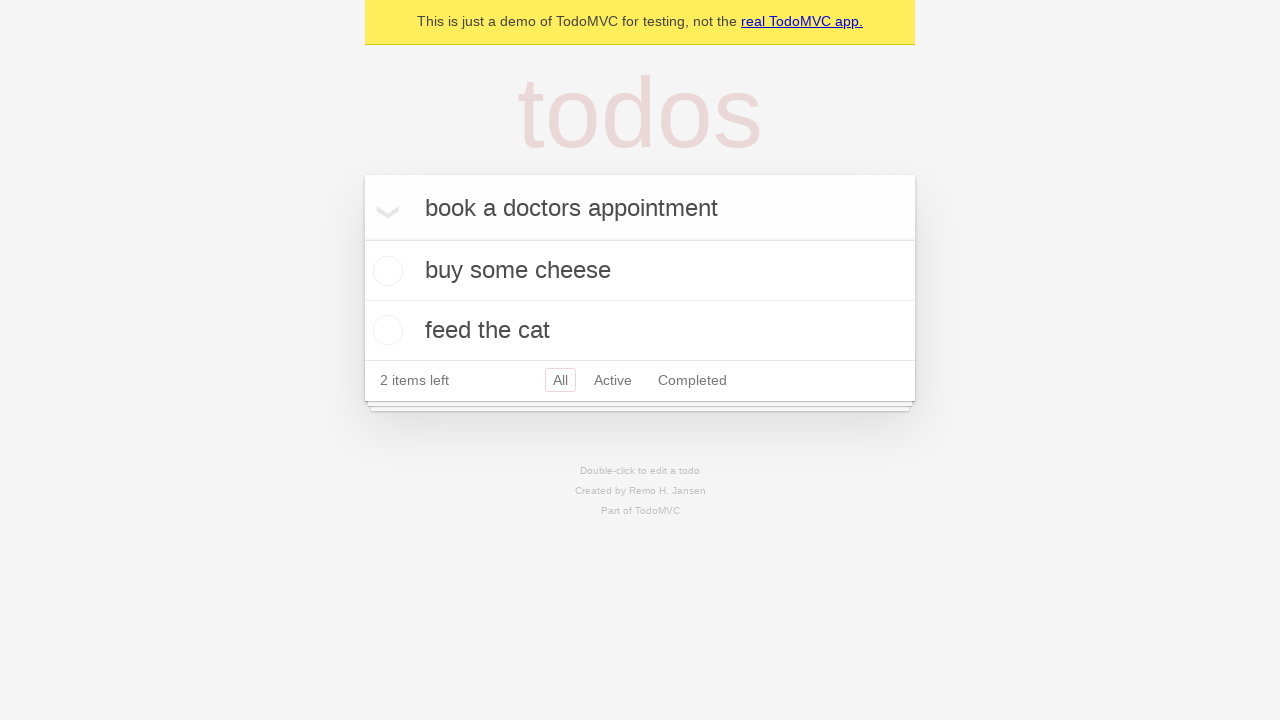

Pressed Enter to create third todo item on internal:attr=[placeholder="What needs to be done?"i]
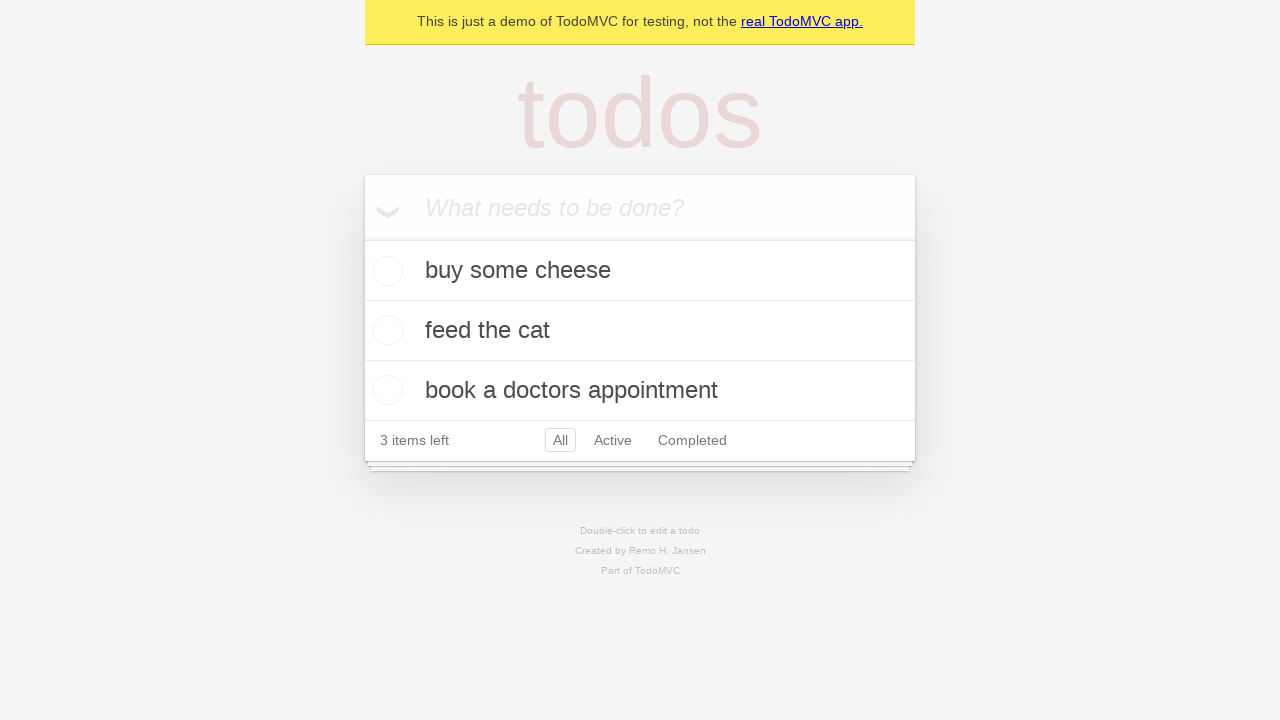

Located all todo items
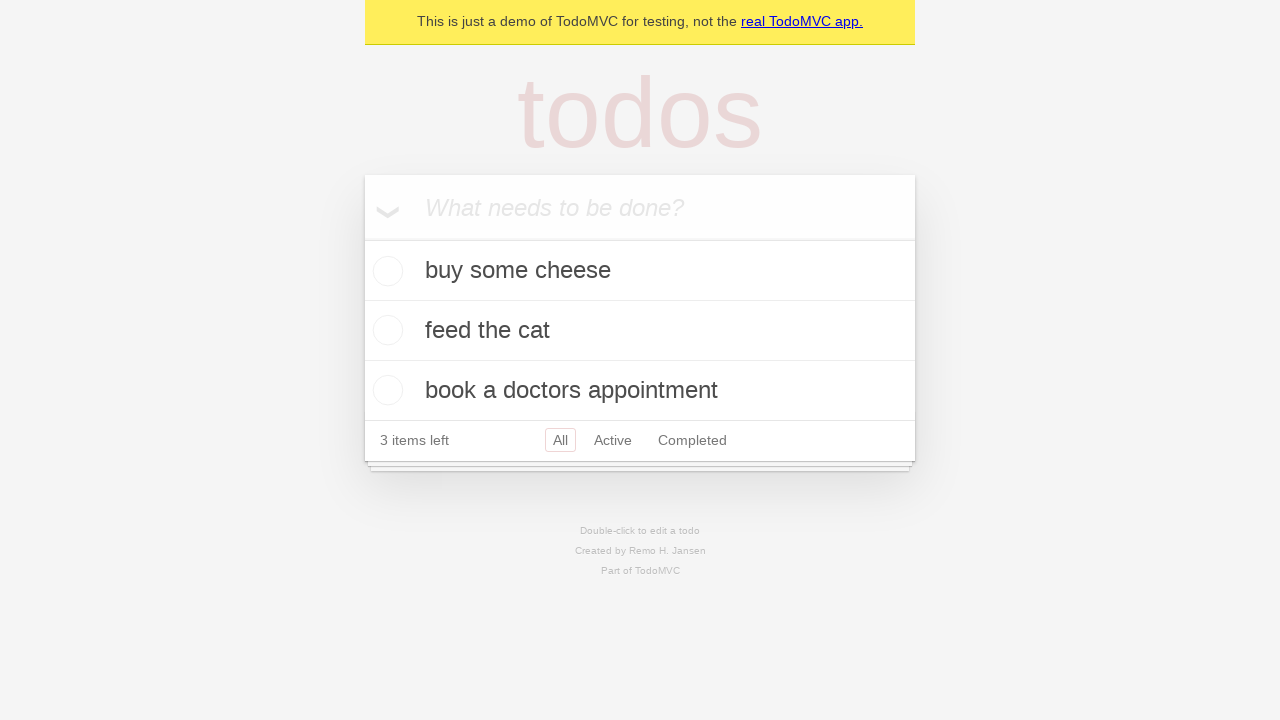

Double-clicked the second todo item to enter edit mode at (640, 331) on internal:testid=[data-testid="todo-item"s] >> nth=1
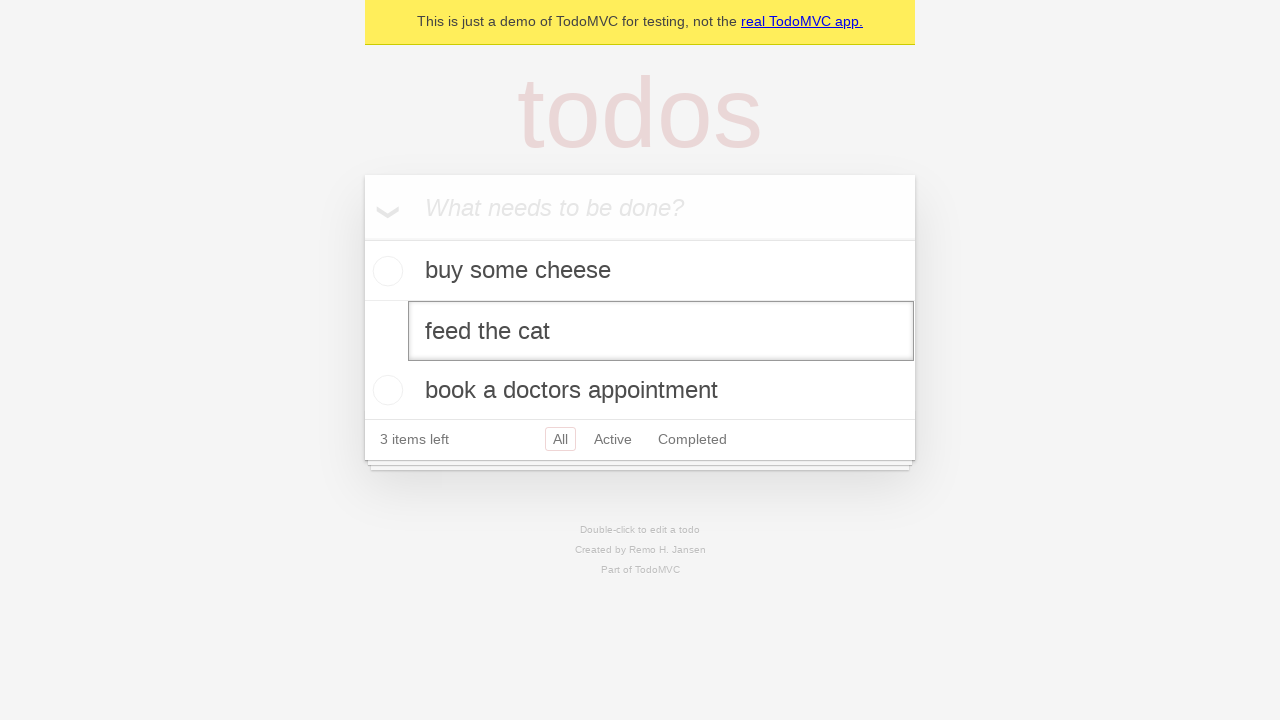

Cleared the text in the edit field by filling with empty string on internal:testid=[data-testid="todo-item"s] >> nth=1 >> internal:role=textbox[nam
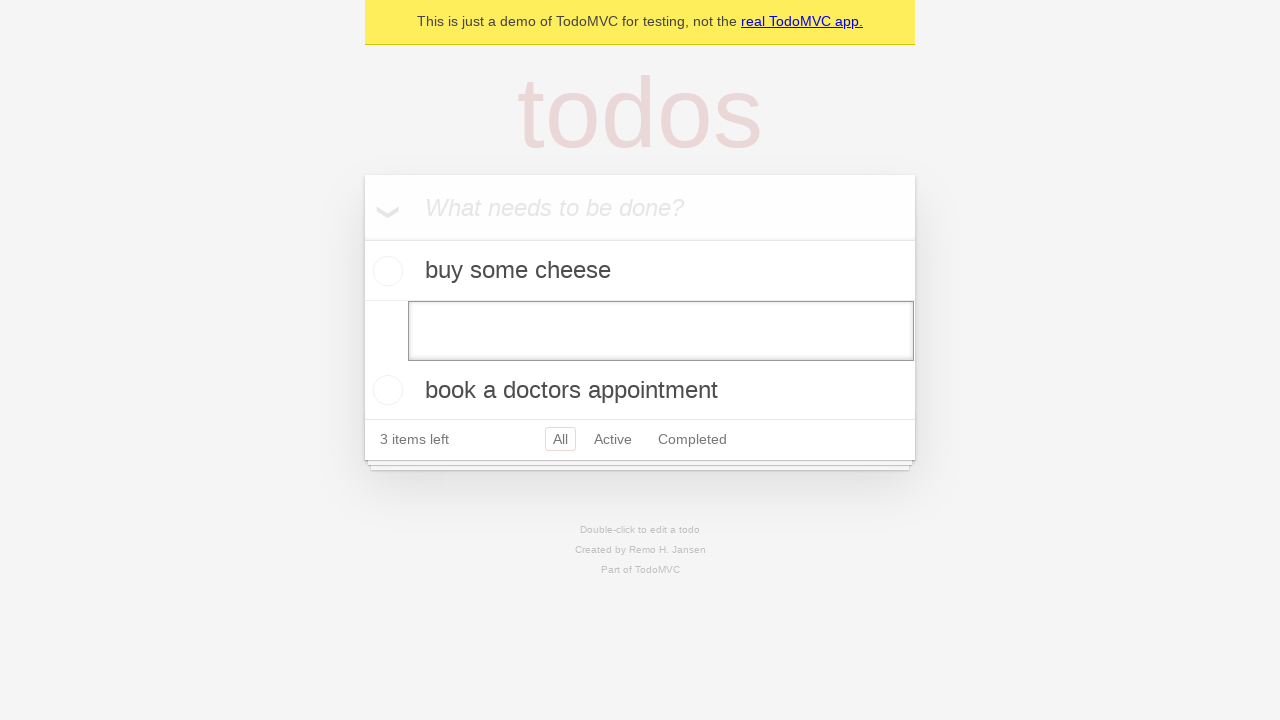

Pressed Enter to submit the empty text edit on internal:testid=[data-testid="todo-item"s] >> nth=1 >> internal:role=textbox[nam
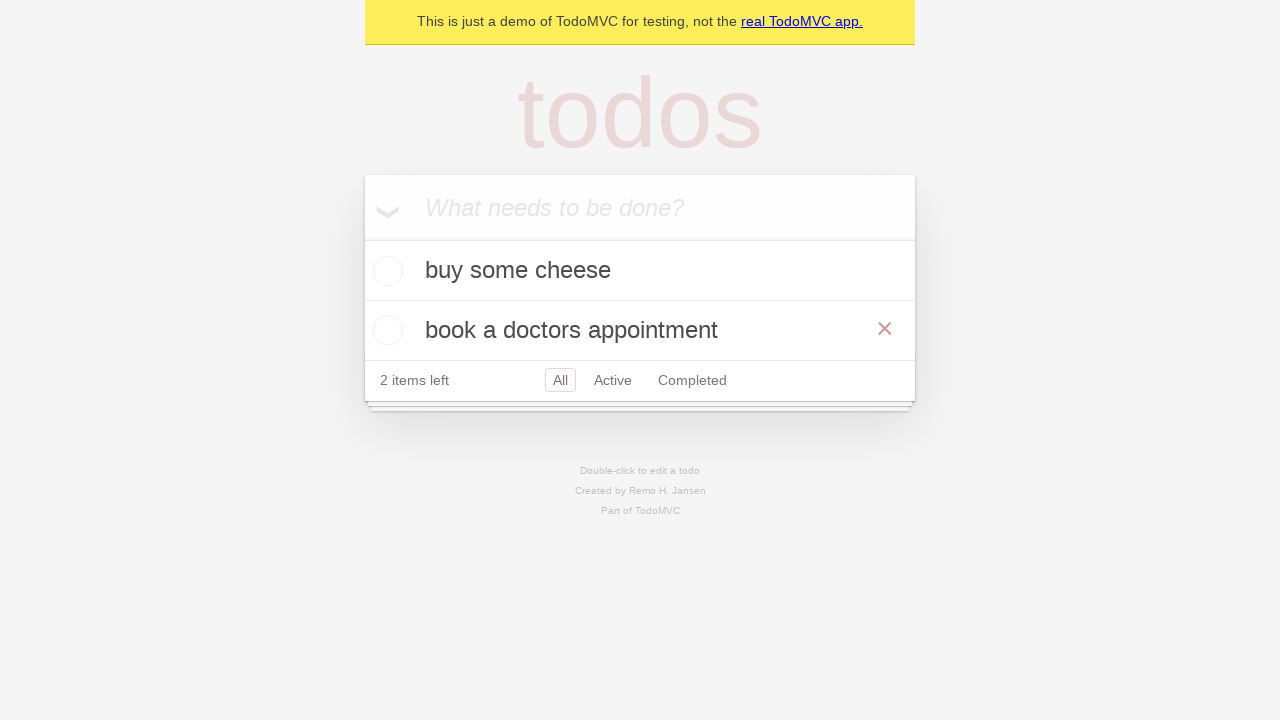

Waited 500ms for the todo item to be removed
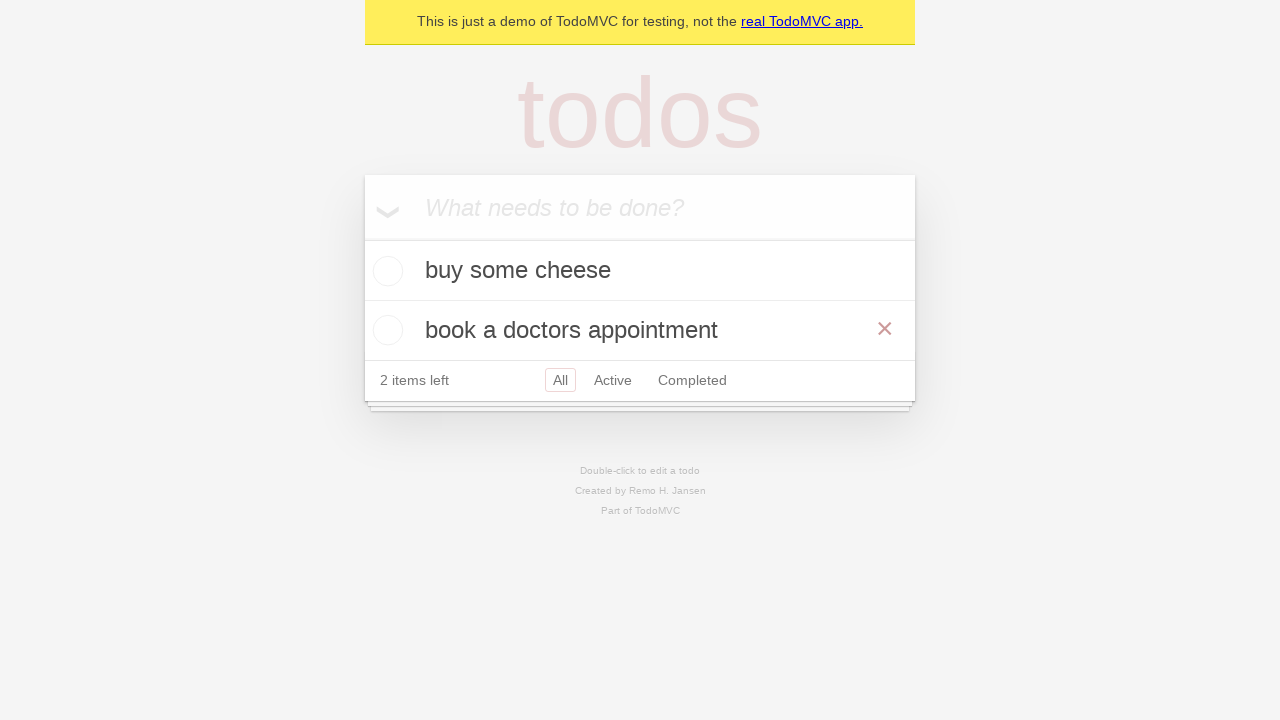

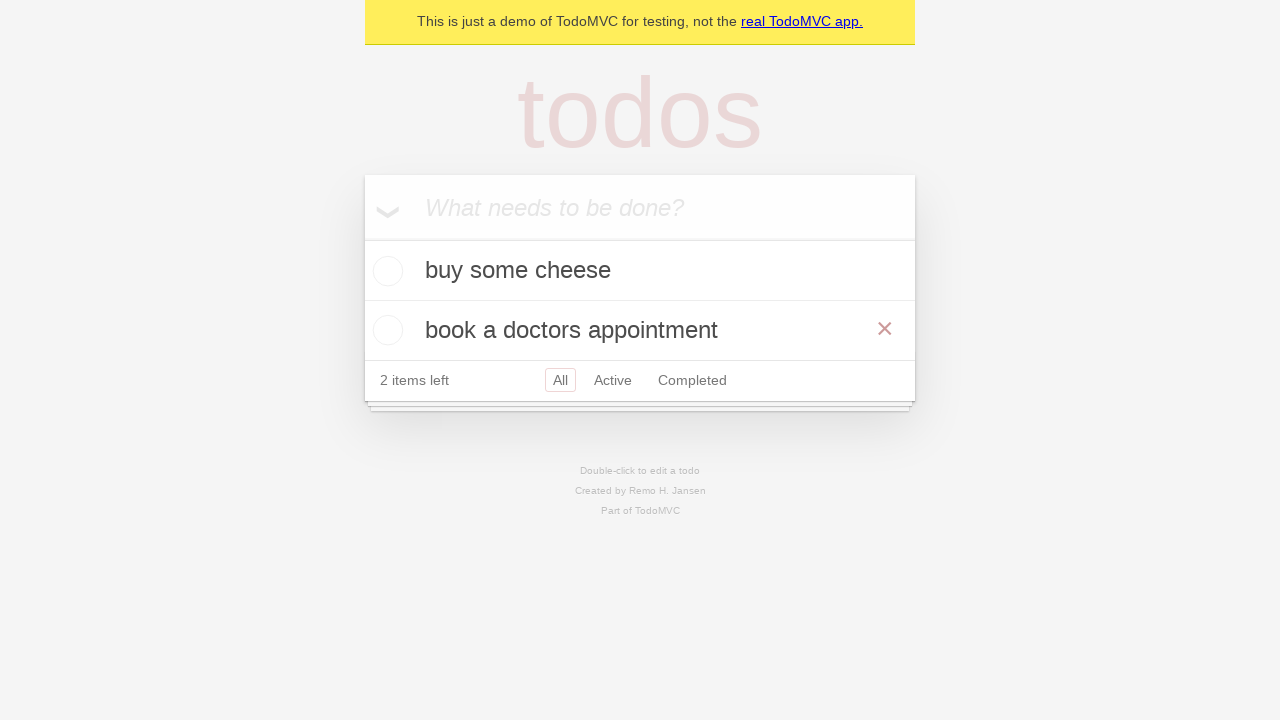